Tests navigation from the homepage to the About Us page by clicking the About Us link and verifying the page loads

Starting URL: https://training-support.net

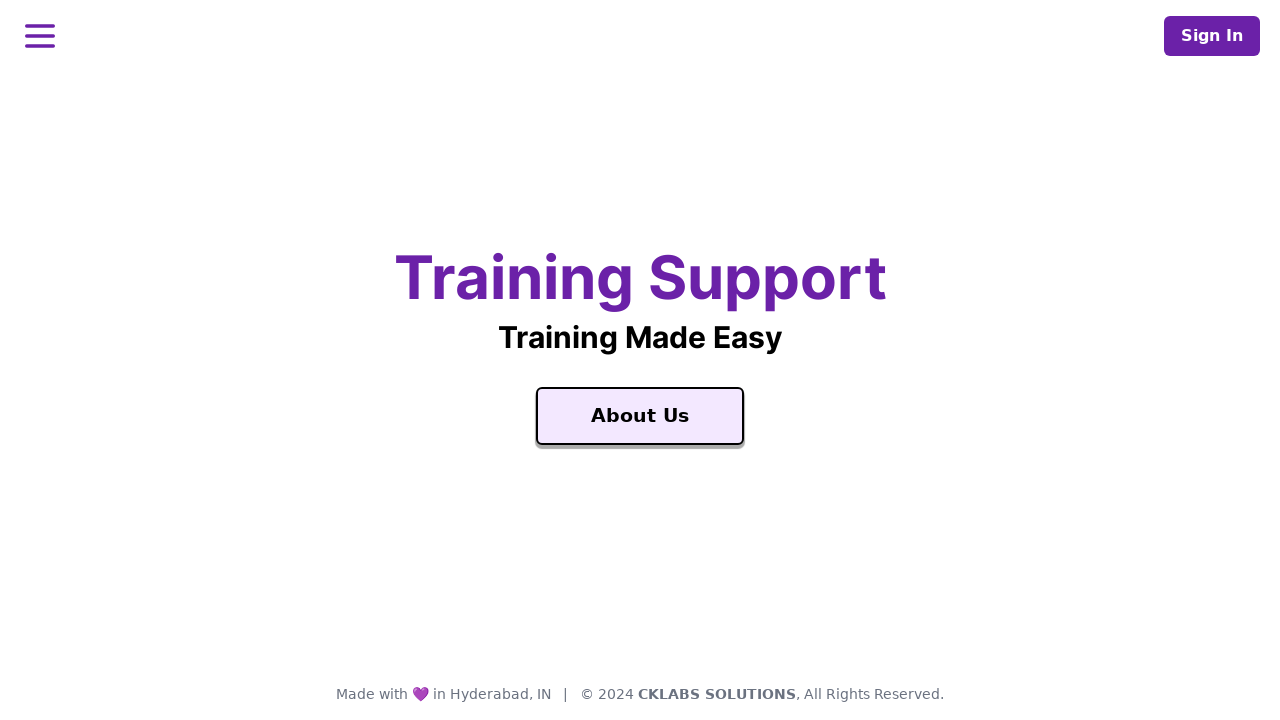

Clicked the About Us link at (640, 416) on a:text('About Us')
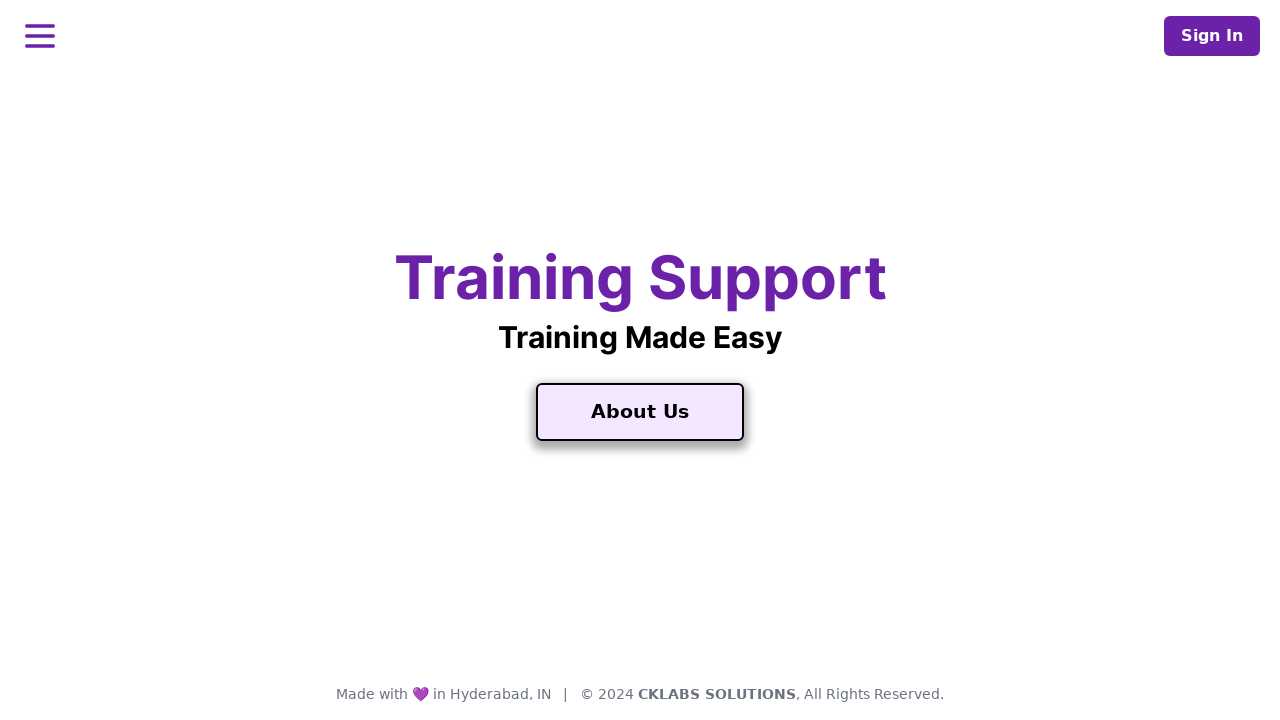

About Us page loaded successfully
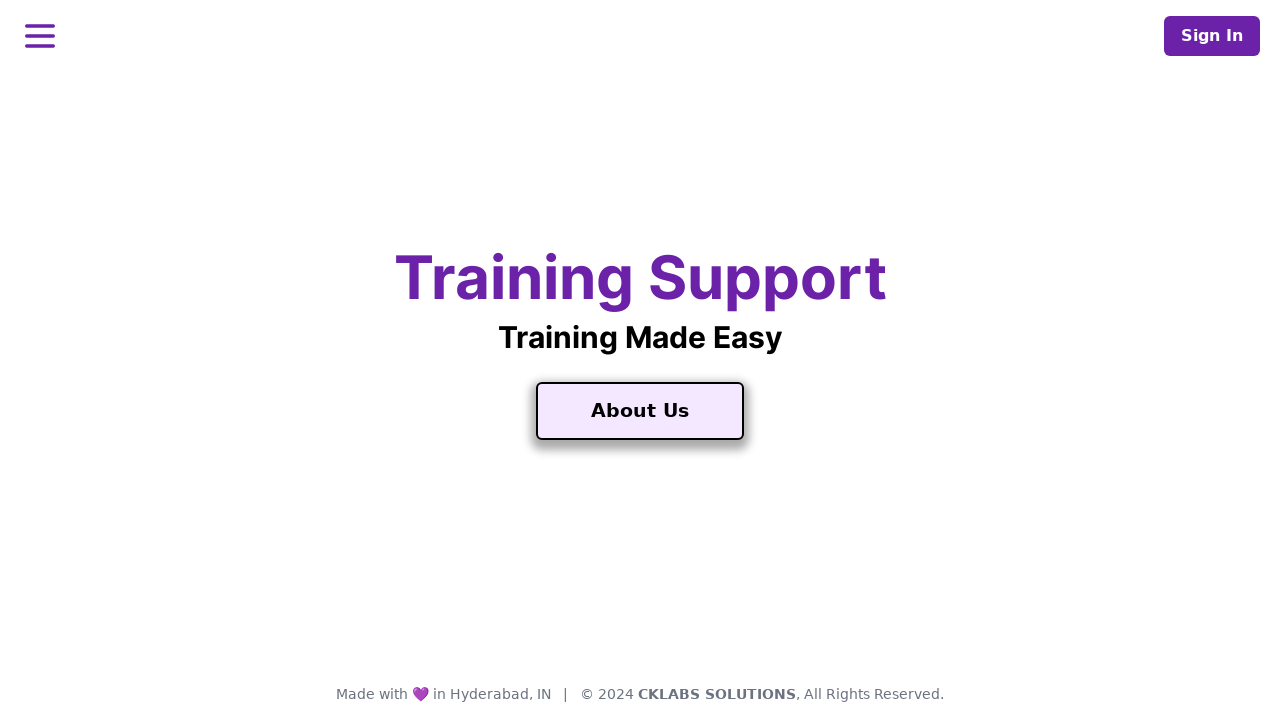

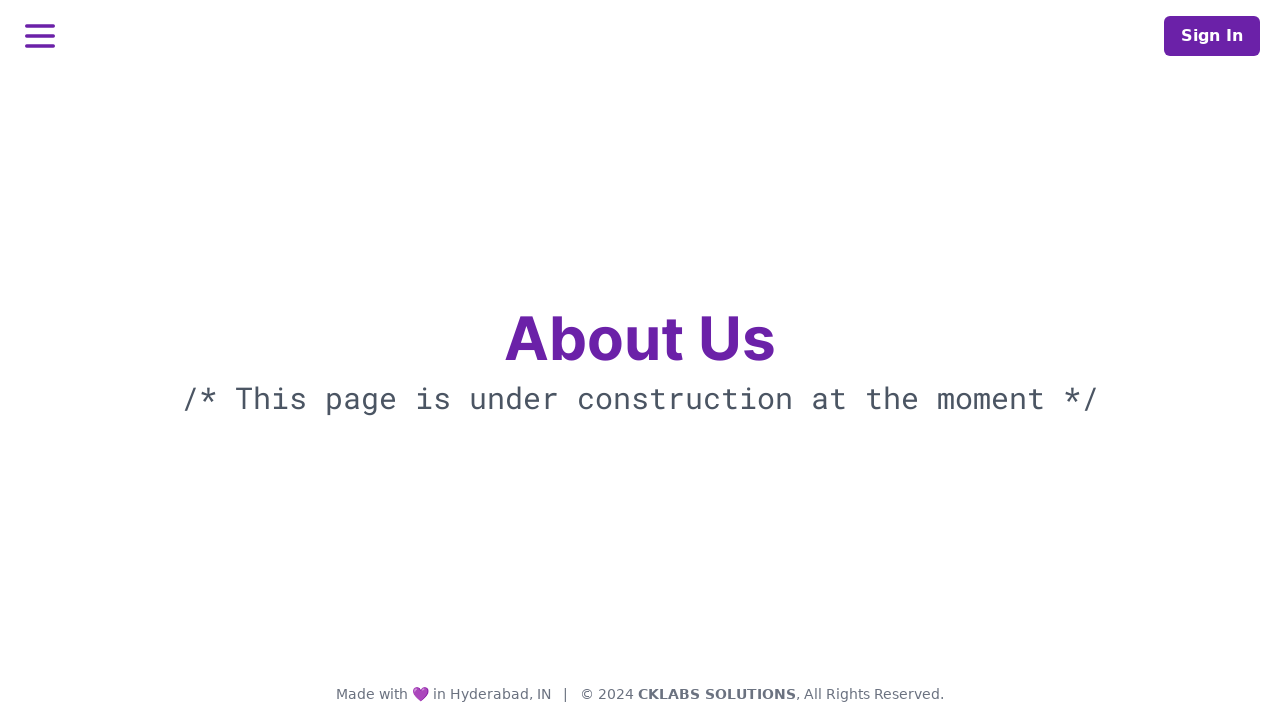